Tests header navigation links by clicking them and verifying the correct page URL is displayed.

Starting URL: https://webshop-agil-testautomatiserare.netlify.app/

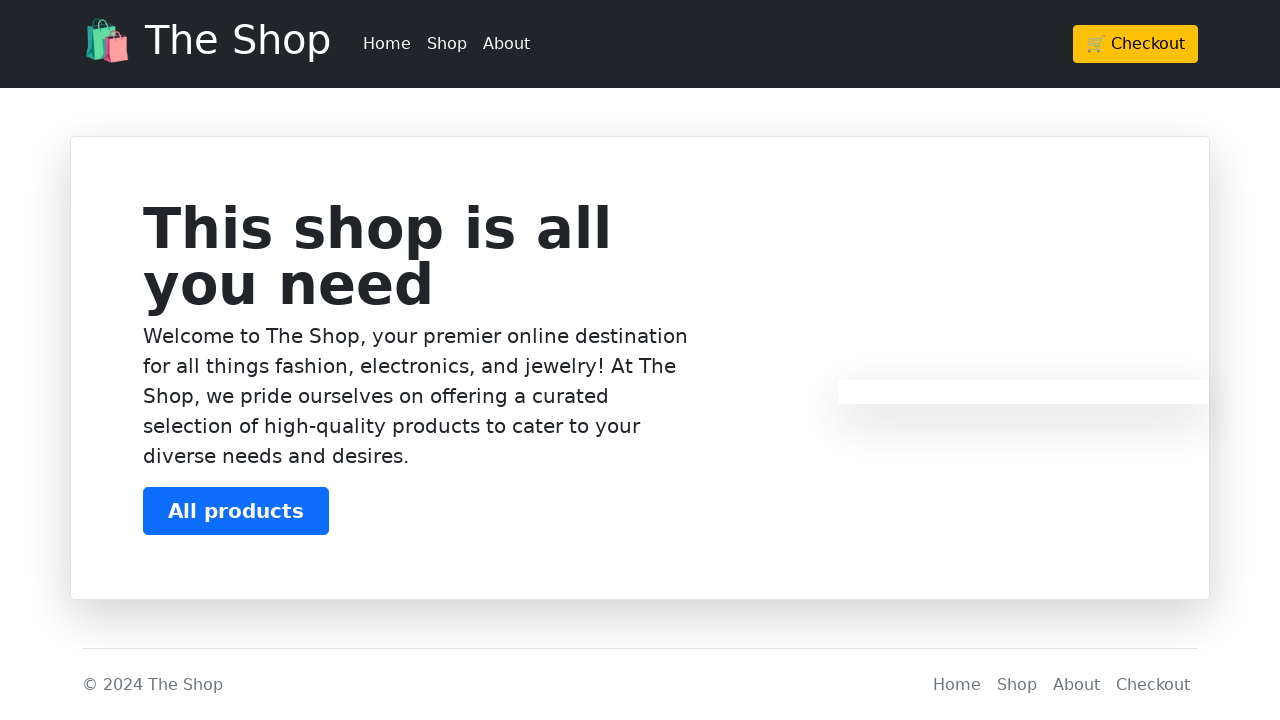

Clicked Shop header link at (447, 44) on a[href='/products']
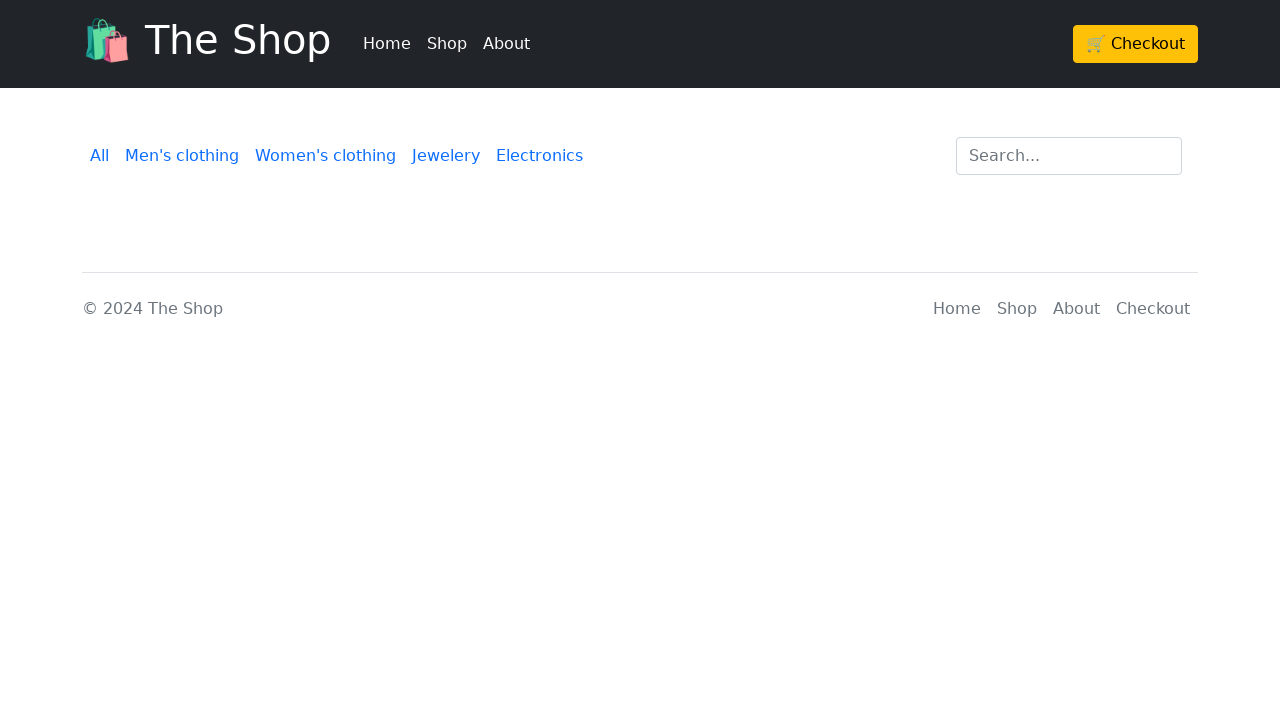

Verified navigation to products page URL
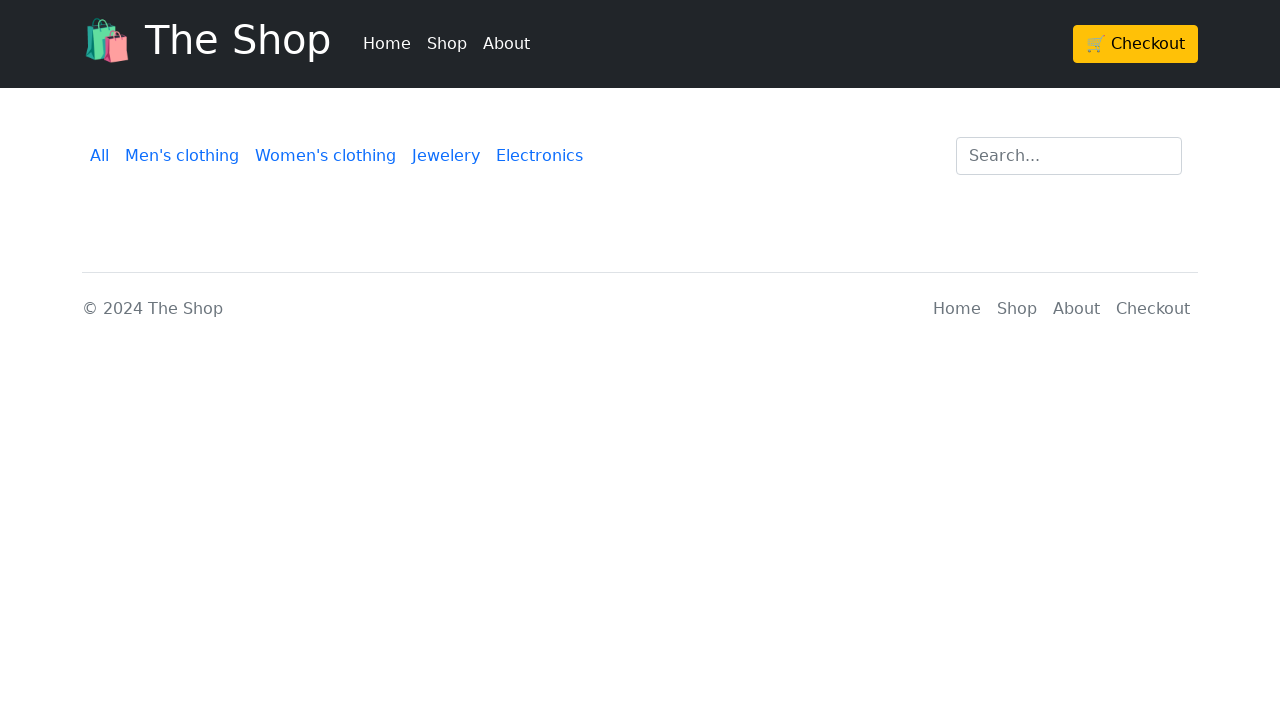

Navigated back to home page
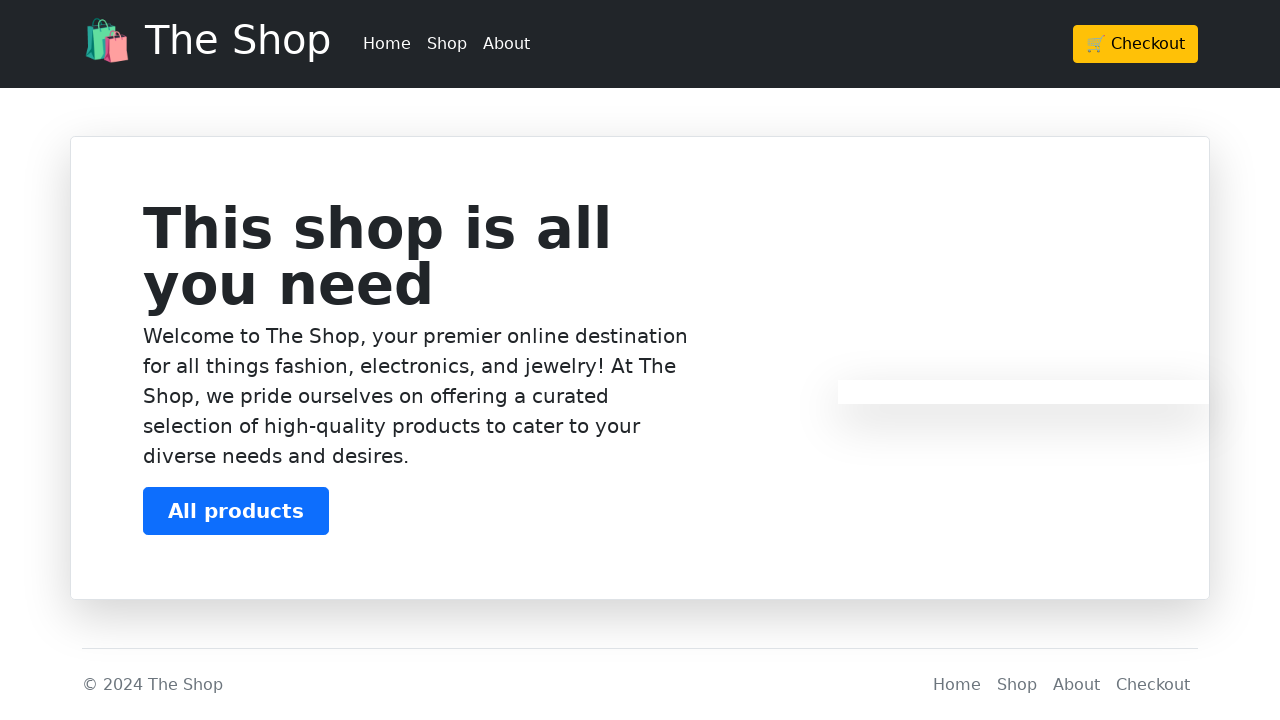

Clicked About header link at (506, 44) on a[href='/about']
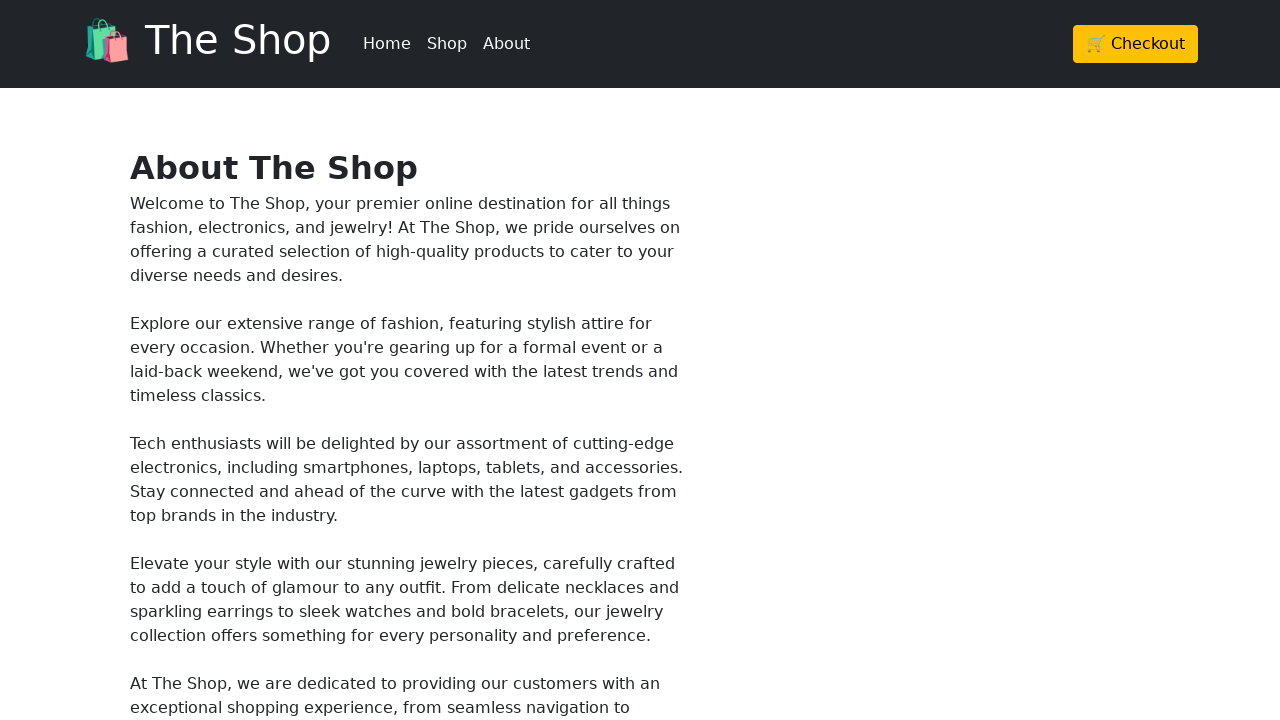

Verified navigation to about page URL
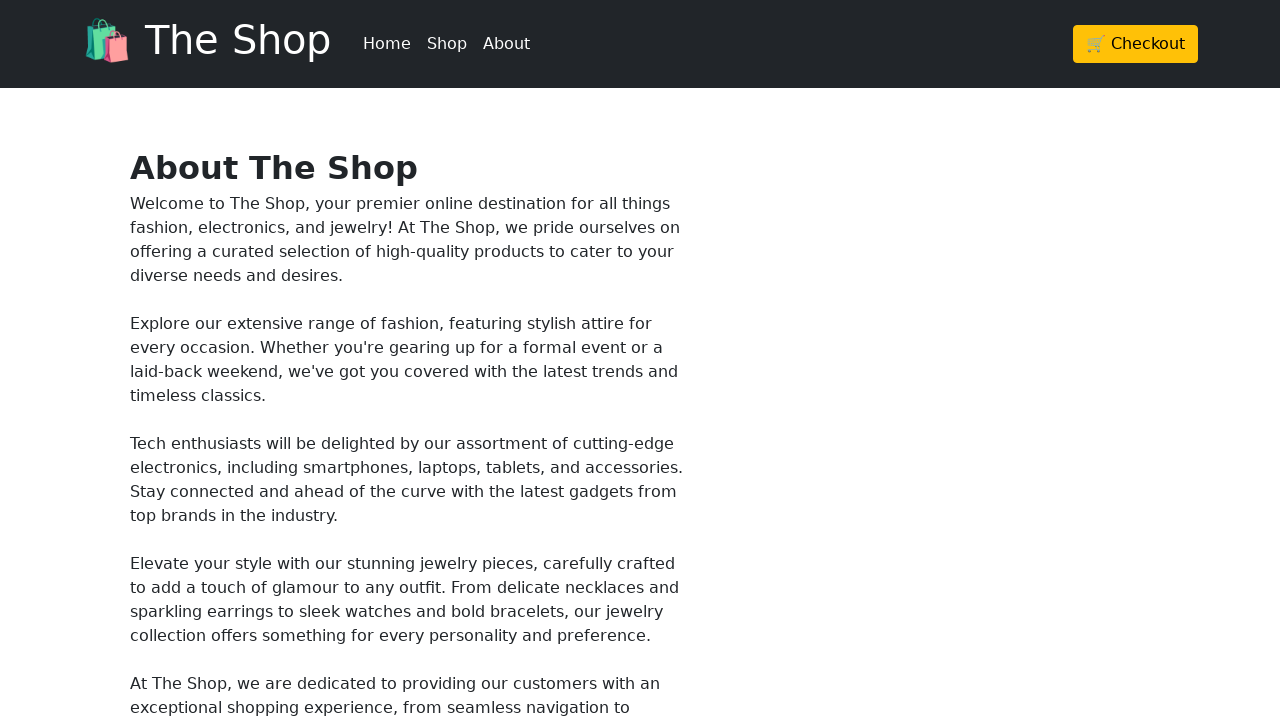

Navigated back to home page
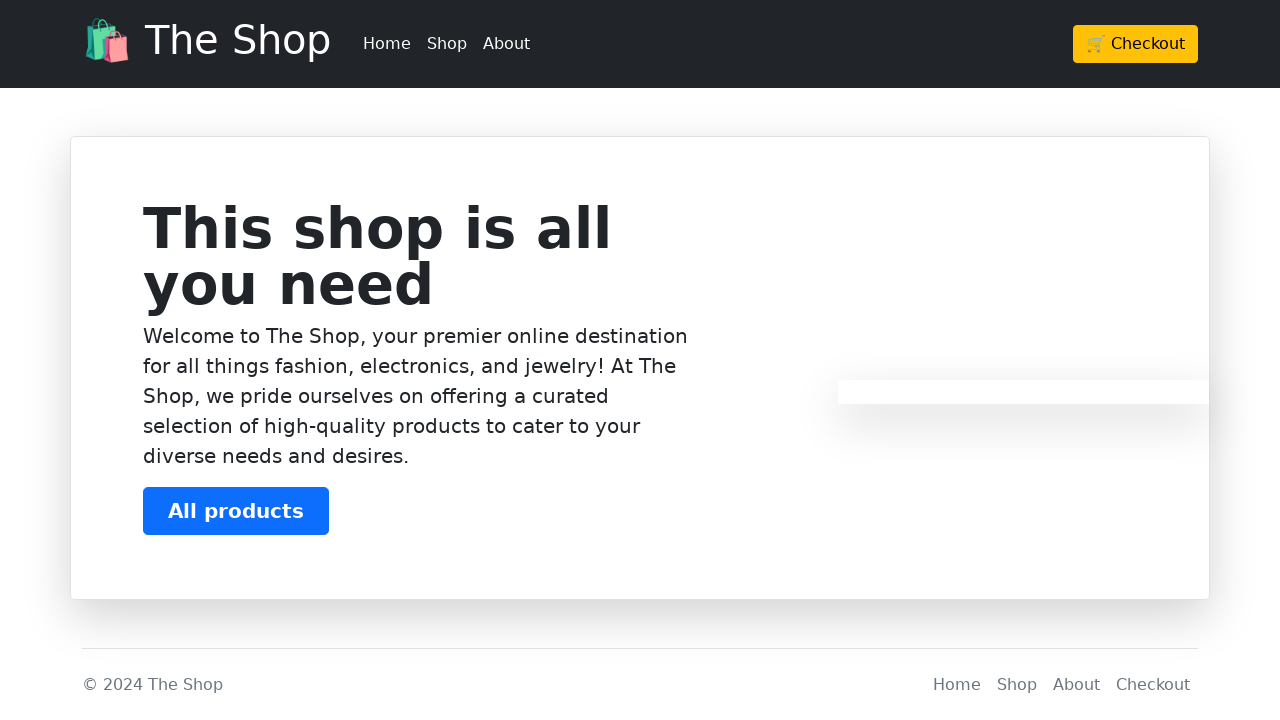

Clicked Checkout header link at (1136, 44) on a[href='/checkout']
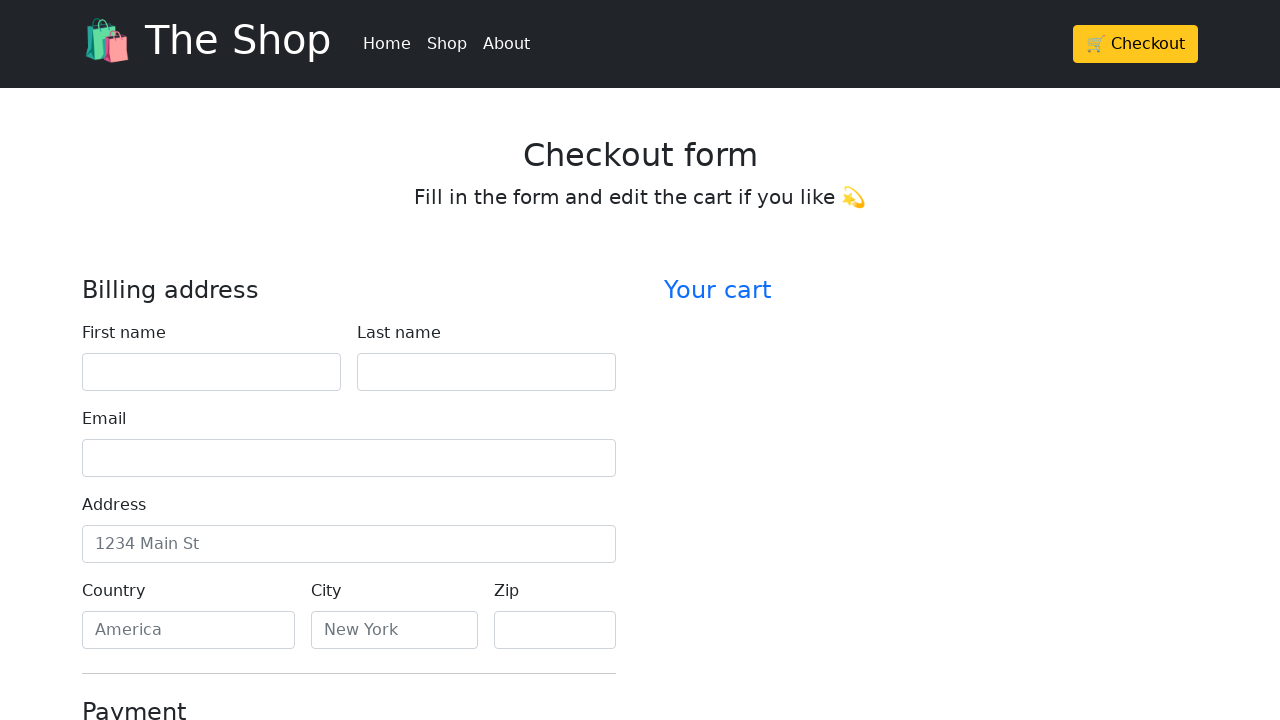

Verified navigation to checkout page URL
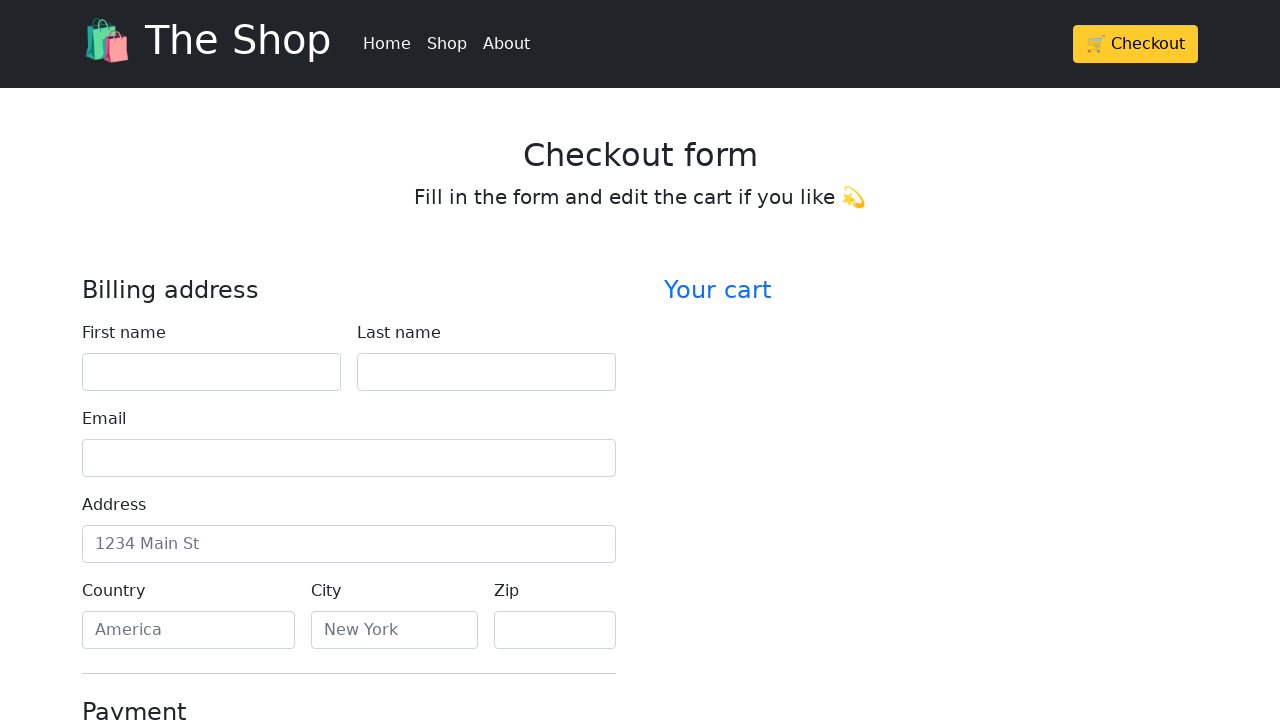

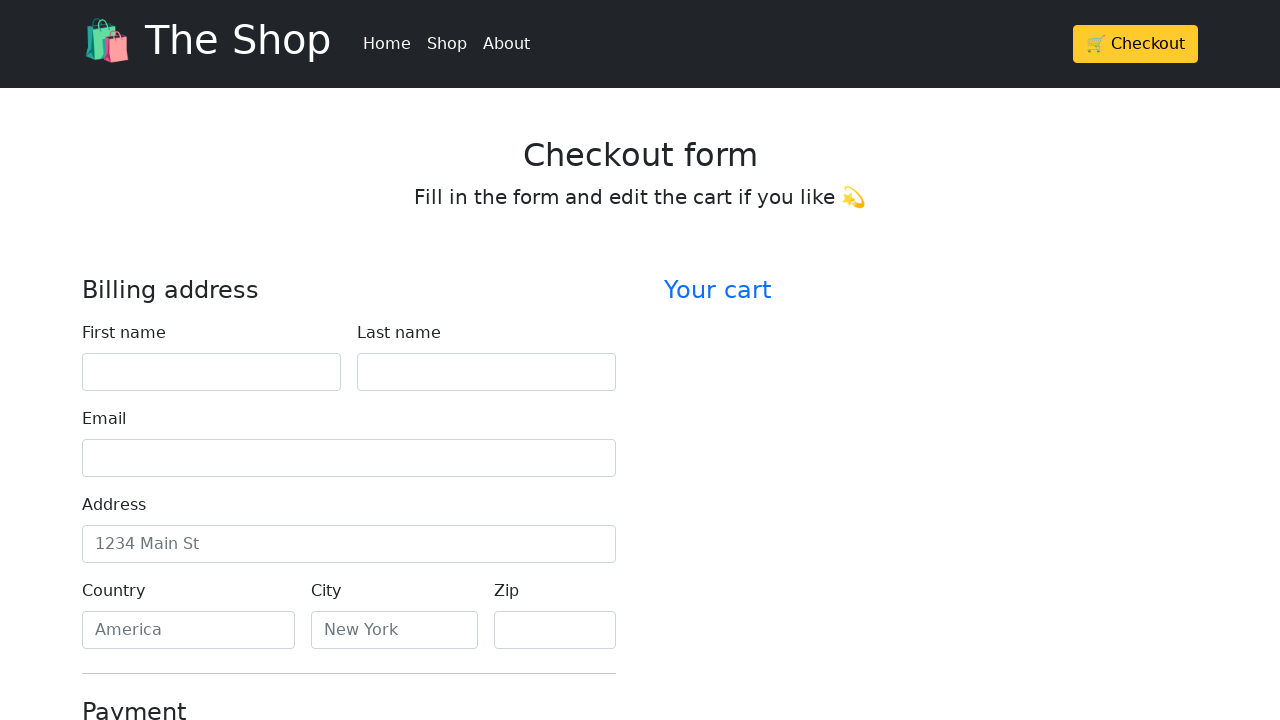